Tests that new items are appended to the bottom of the todo list by creating 3 items and verifying count.

Starting URL: https://demo.playwright.dev/todomvc

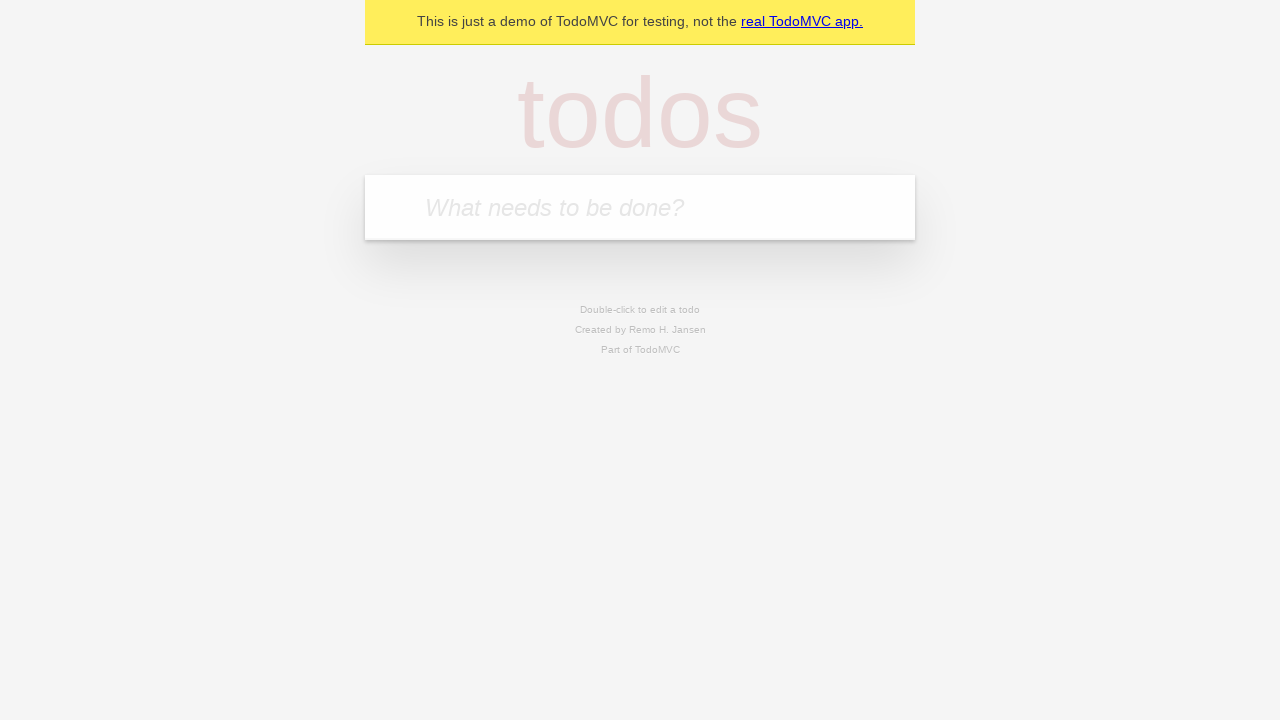

Filled todo input with 'buy some cheese' on internal:attr=[placeholder="What needs to be done?"i]
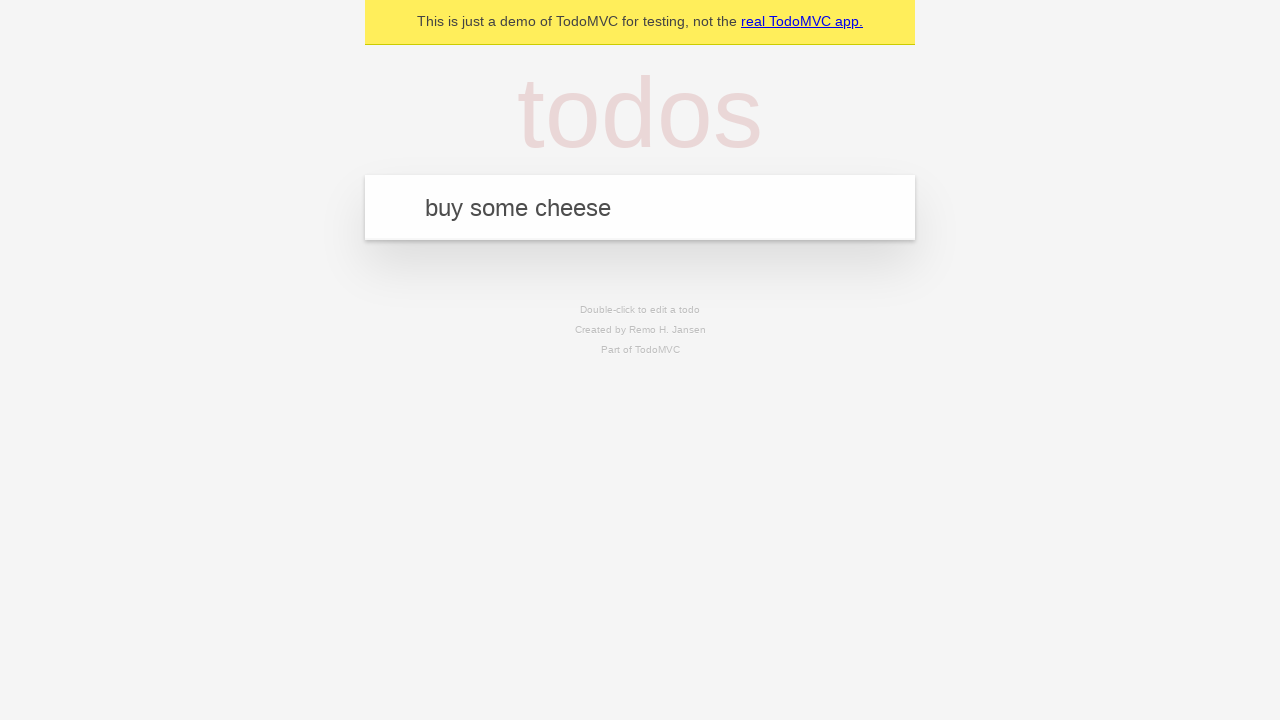

Pressed Enter to add first todo item on internal:attr=[placeholder="What needs to be done?"i]
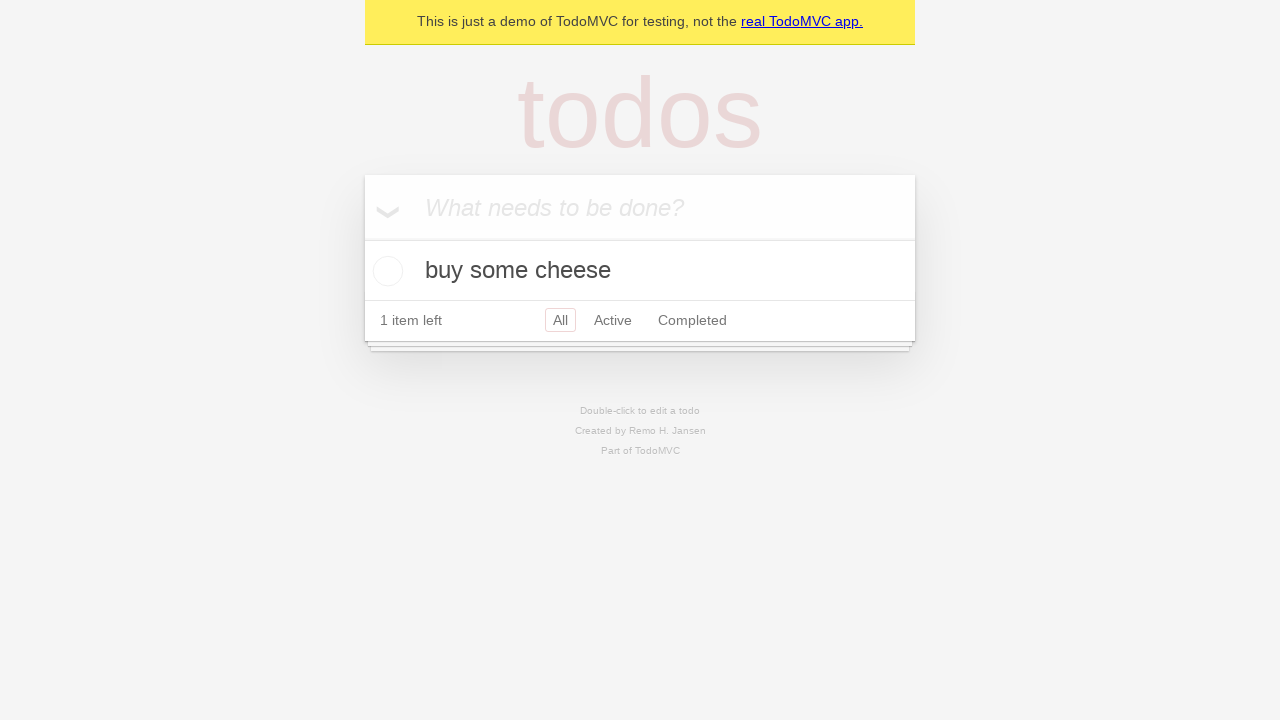

Filled todo input with 'feed the cat' on internal:attr=[placeholder="What needs to be done?"i]
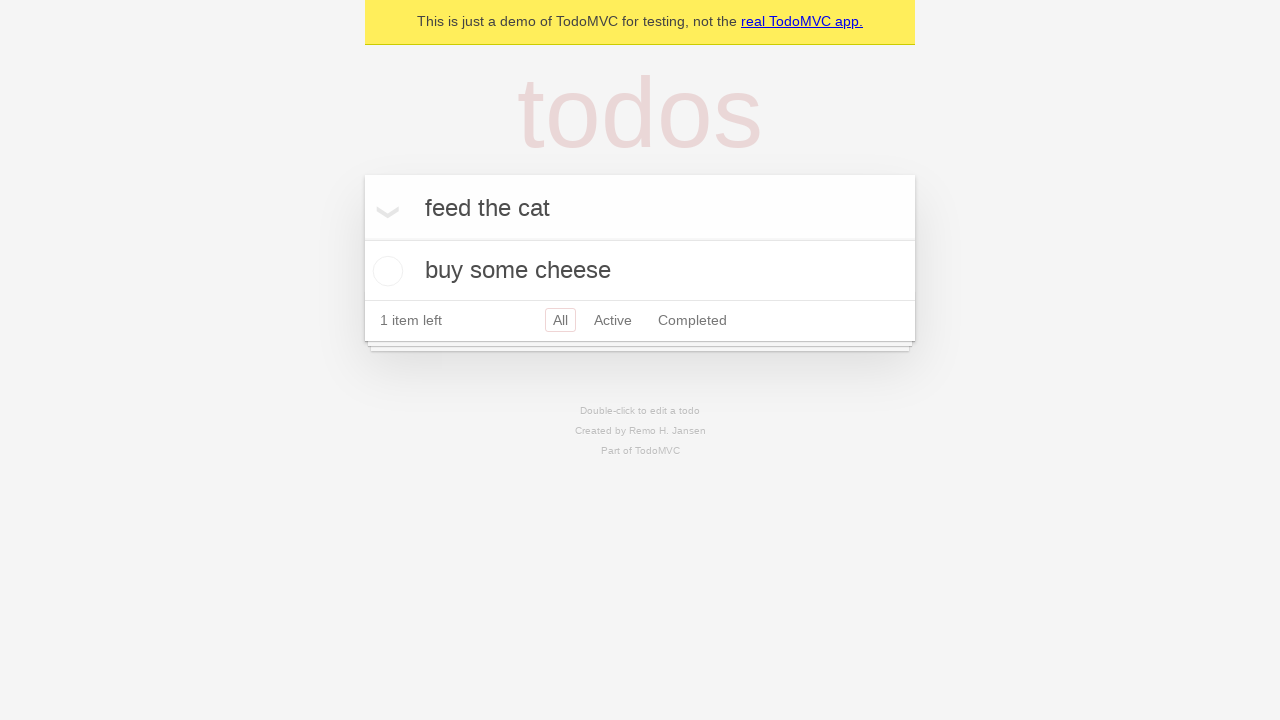

Pressed Enter to add second todo item on internal:attr=[placeholder="What needs to be done?"i]
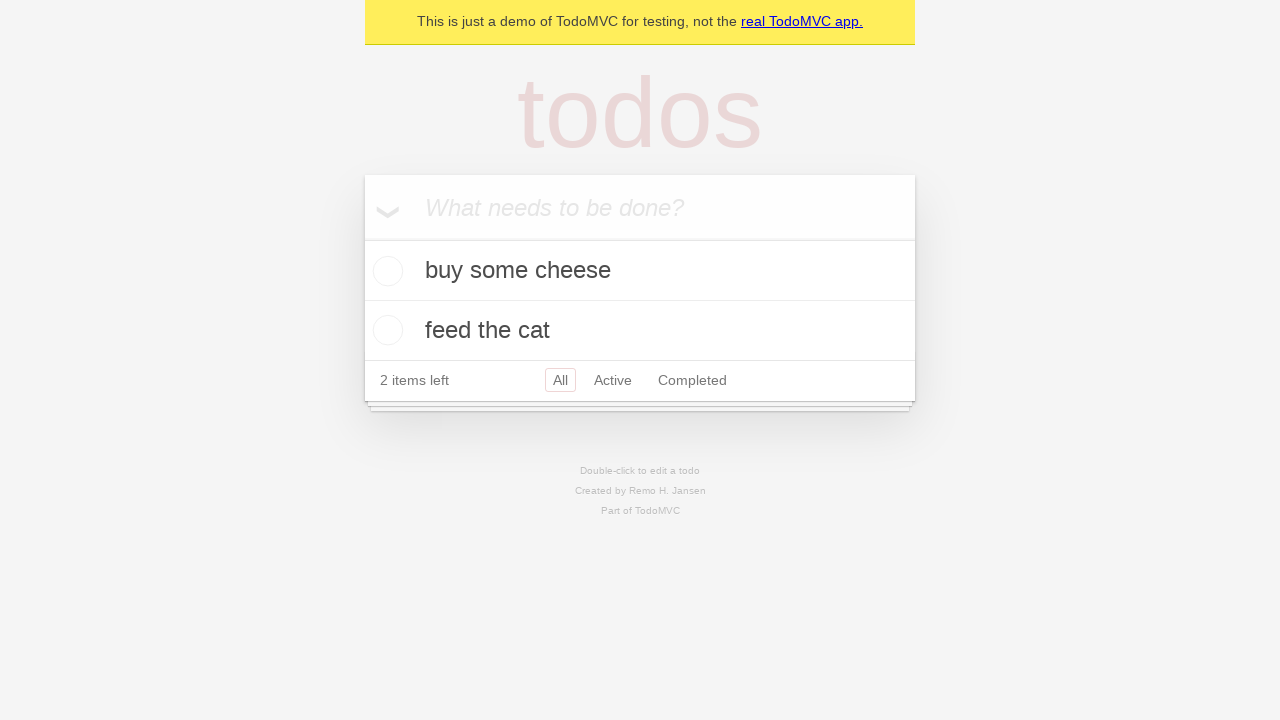

Filled todo input with 'book a doctors appointment' on internal:attr=[placeholder="What needs to be done?"i]
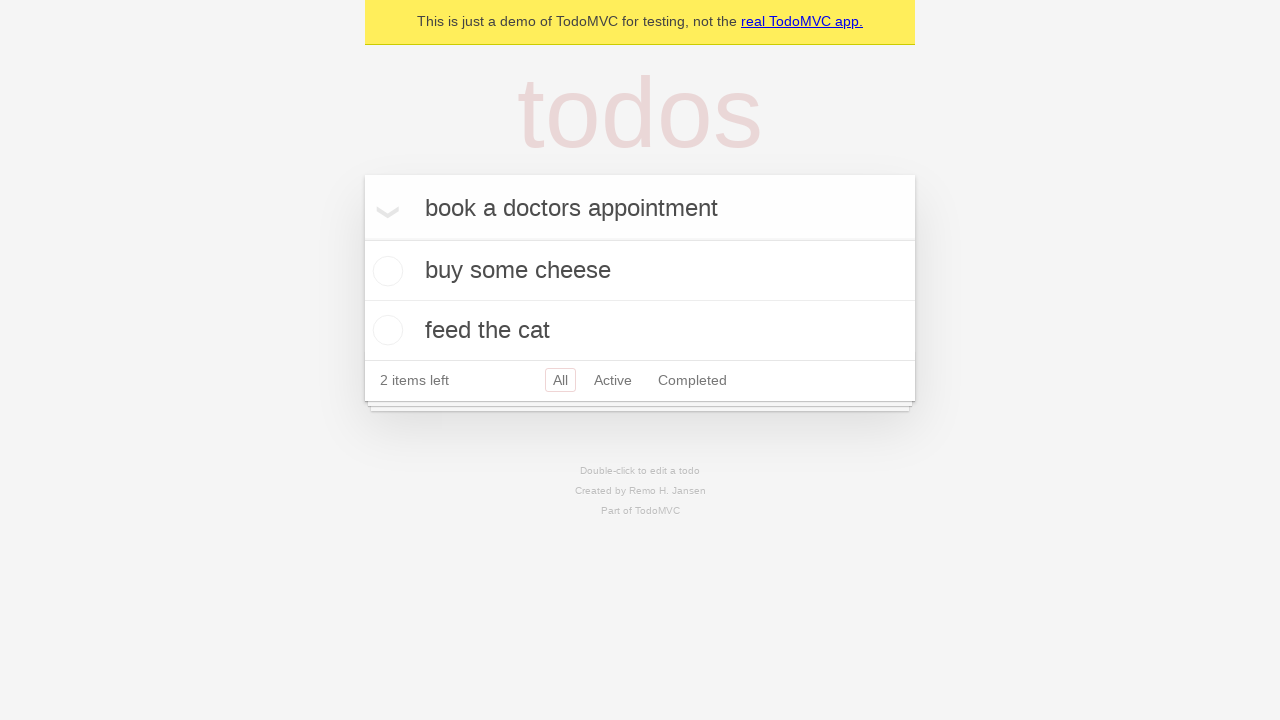

Pressed Enter to add third todo item on internal:attr=[placeholder="What needs to be done?"i]
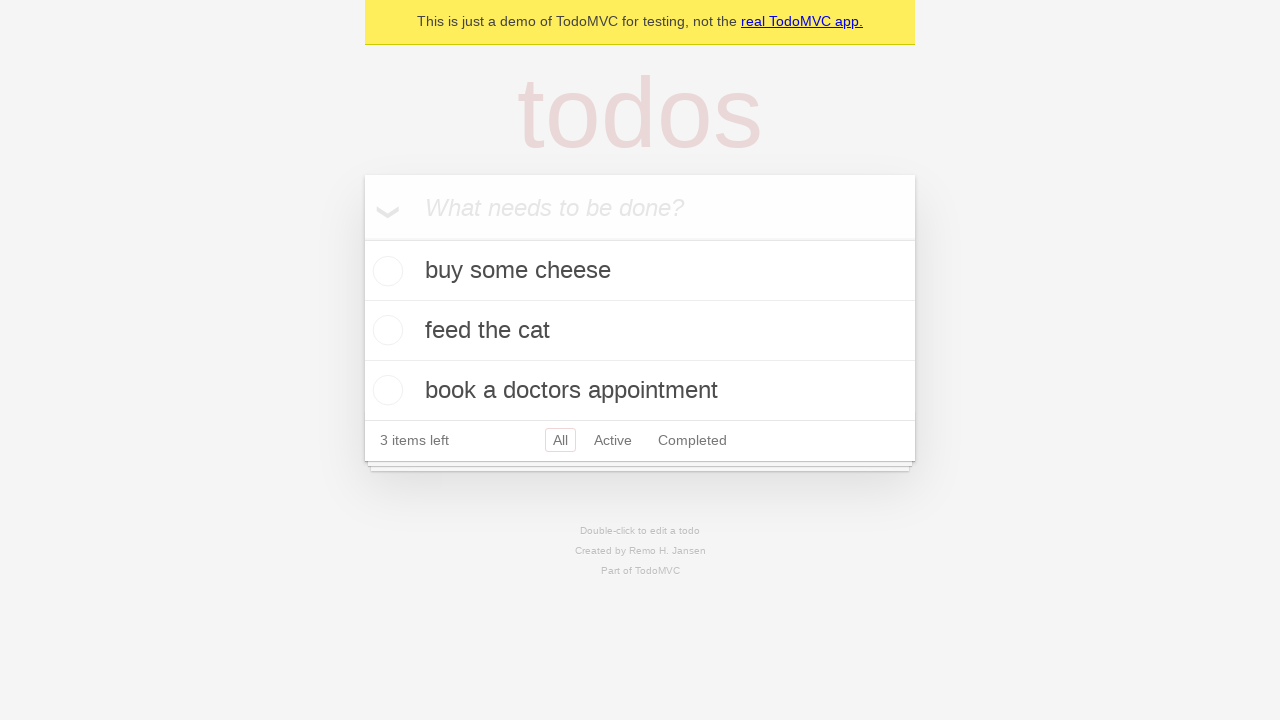

Verified all 3 todo items were appended to the list (confirmed by '3 items left' text)
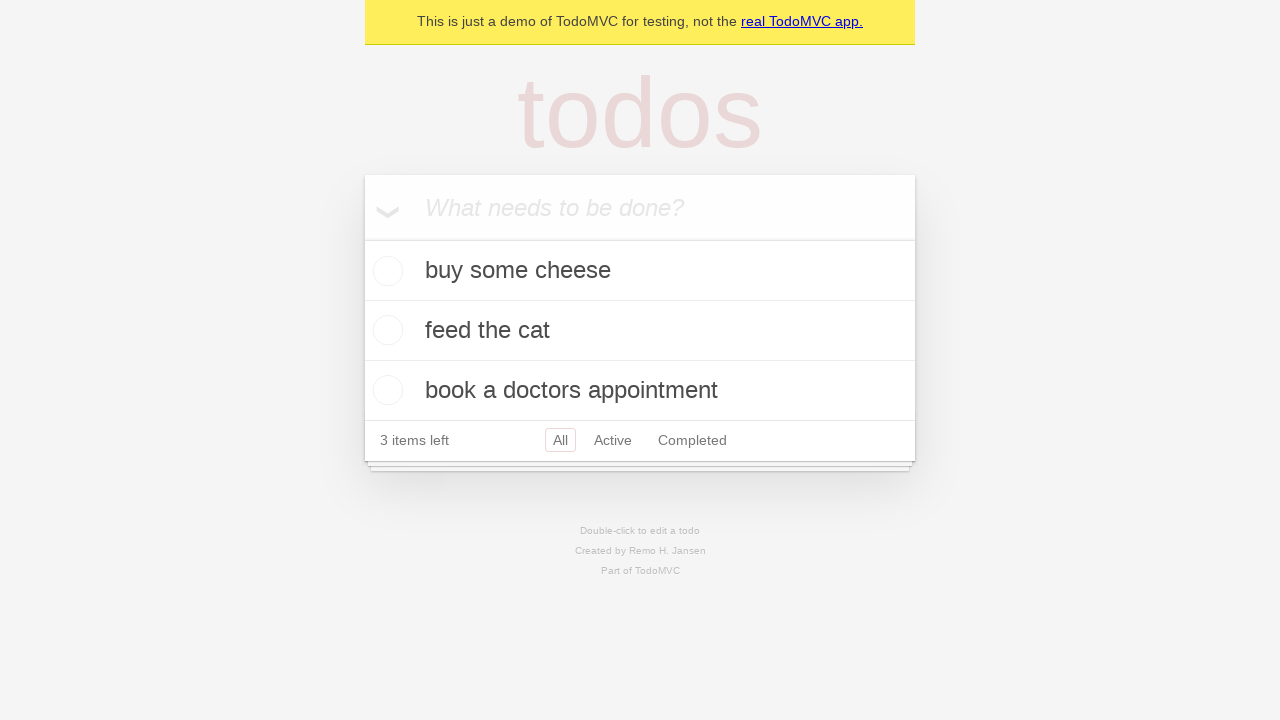

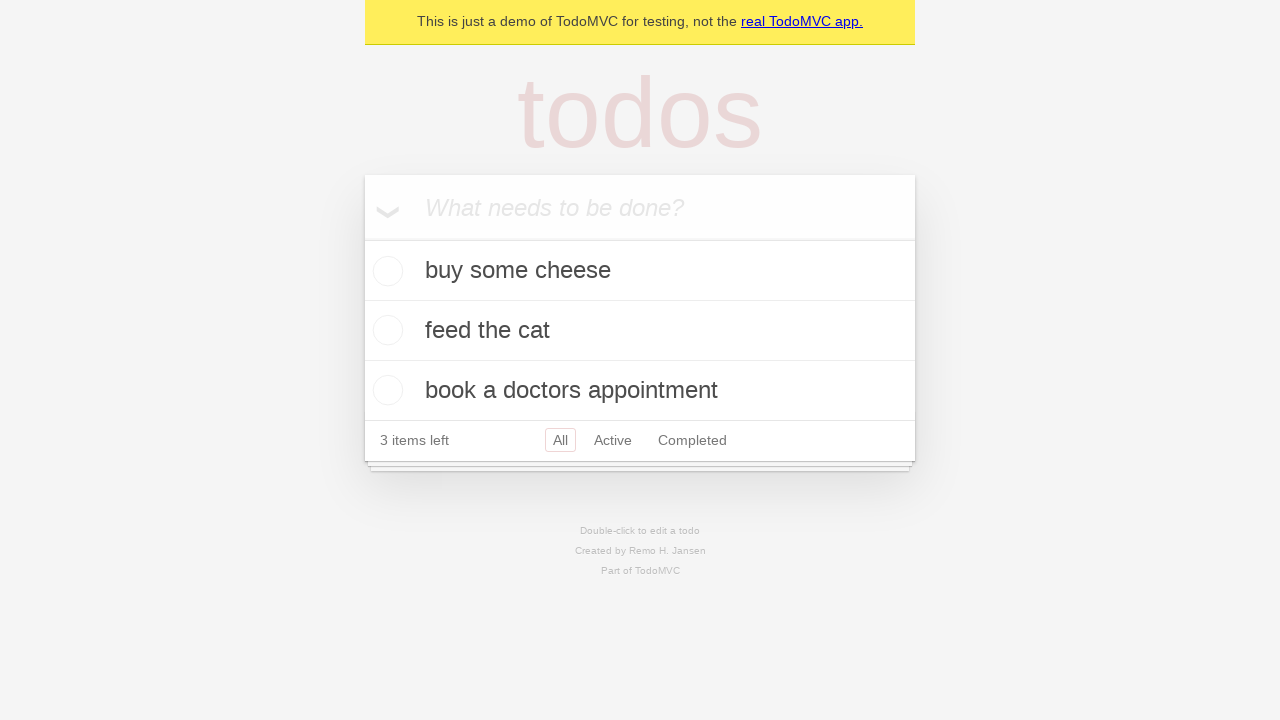